Navigates to the careers page and clicks the Sign In link

Starting URL: https://stgmassanf.taleo.net/careersection/ex/jobsearch.ftl?lang=en

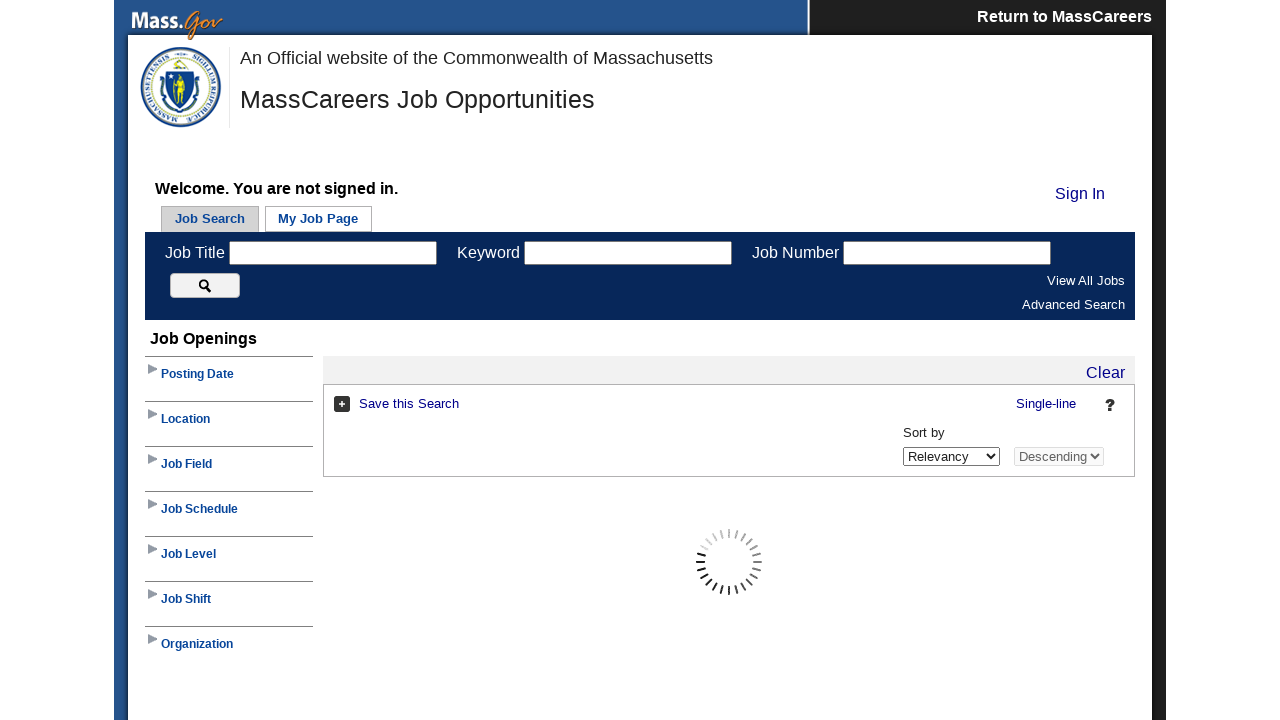

Clicked Sign In link on careers page at (1080, 194) on a:text('Sign In')
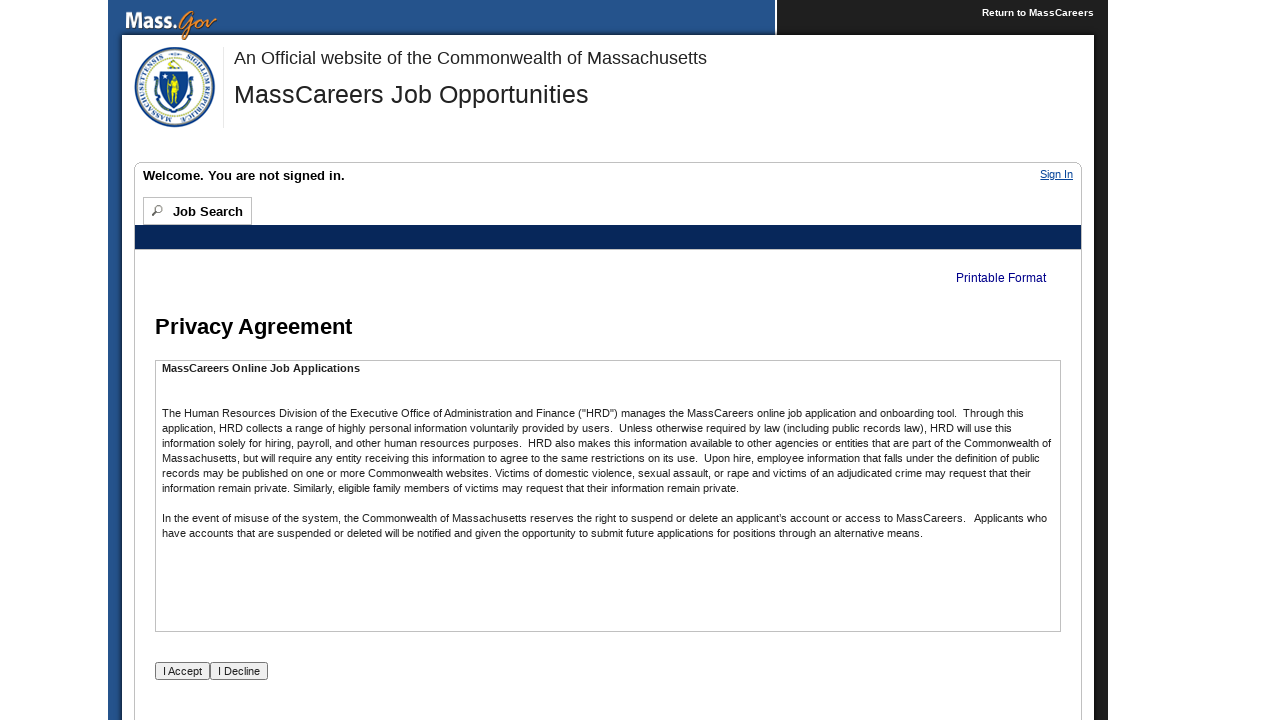

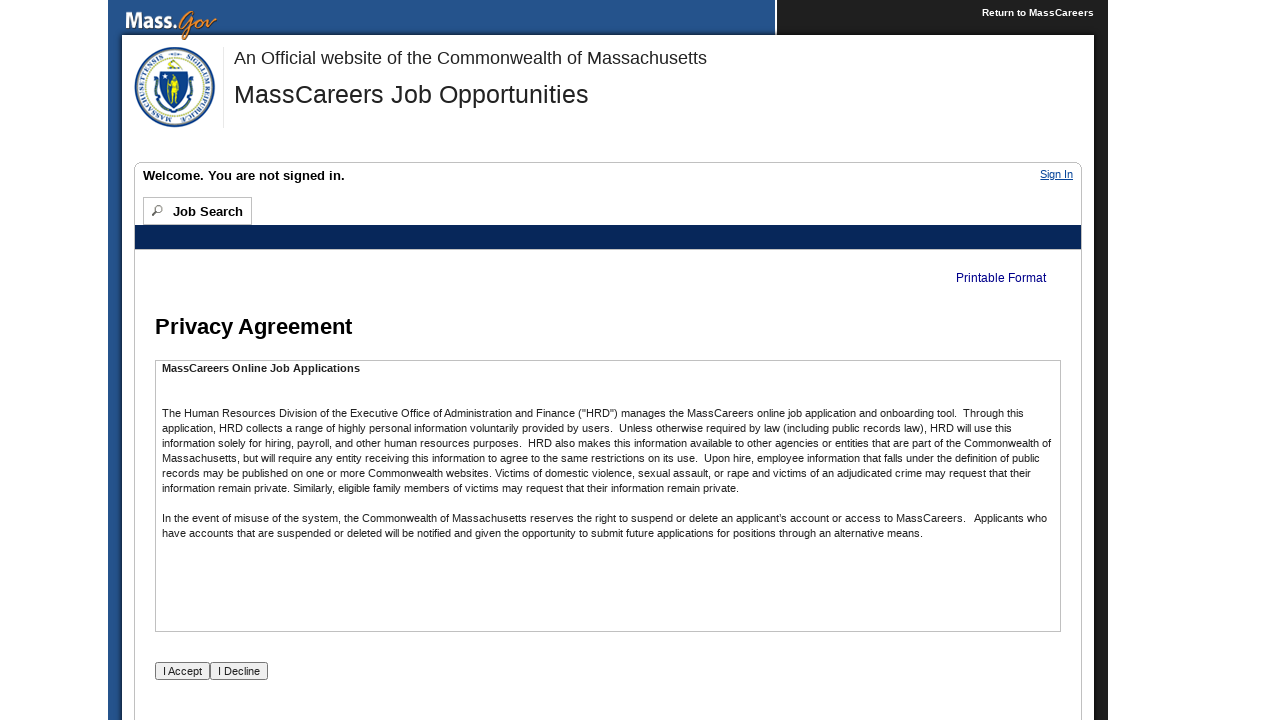